Tests checkbox interactions by clicking both checkboxes to toggle their states

Starting URL: https://the-internet.herokuapp.com/checkboxes

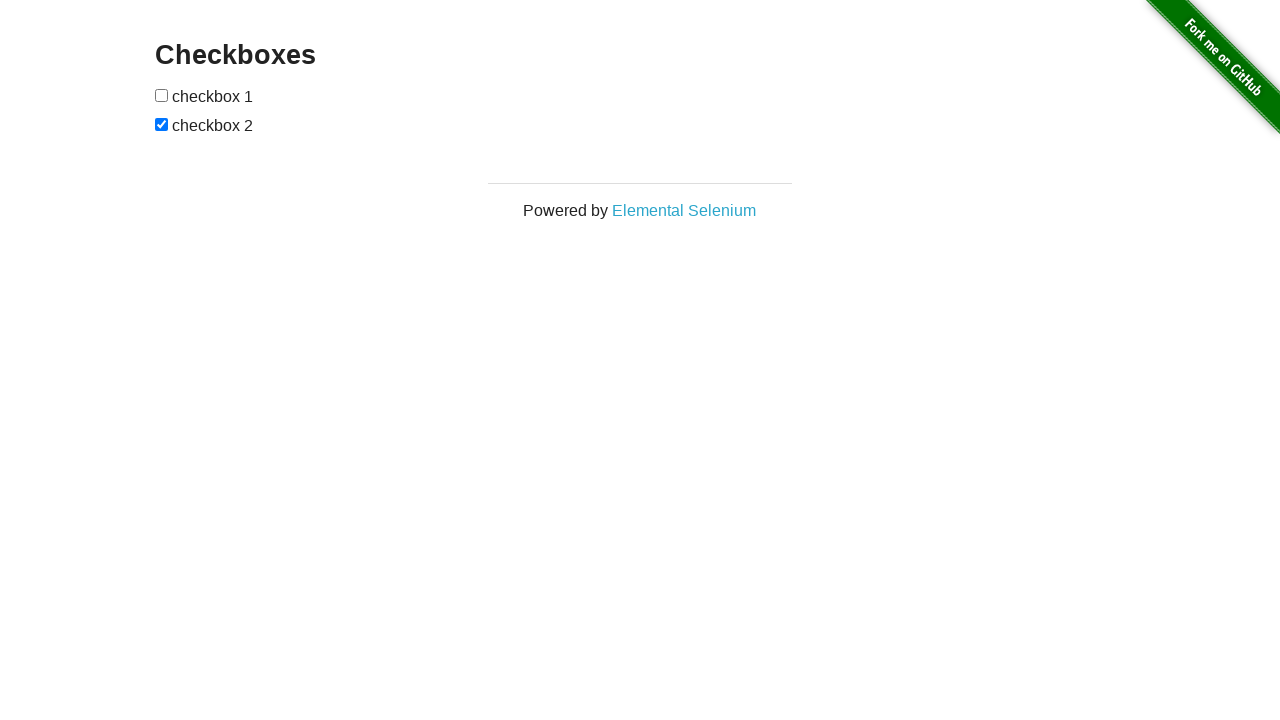

Clicked the first checkbox to check it at (162, 95) on input[type='checkbox'] >> nth=0
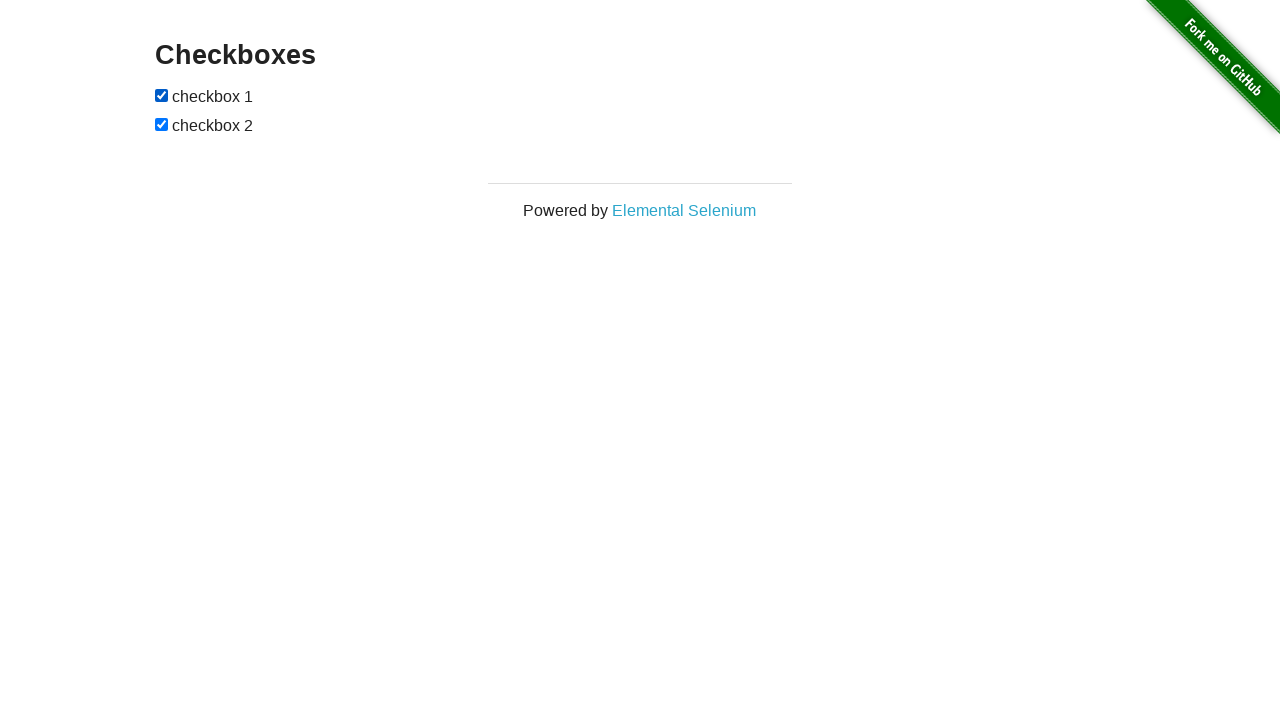

Clicked the second checkbox to uncheck it at (162, 124) on input[type='checkbox'] >> nth=1
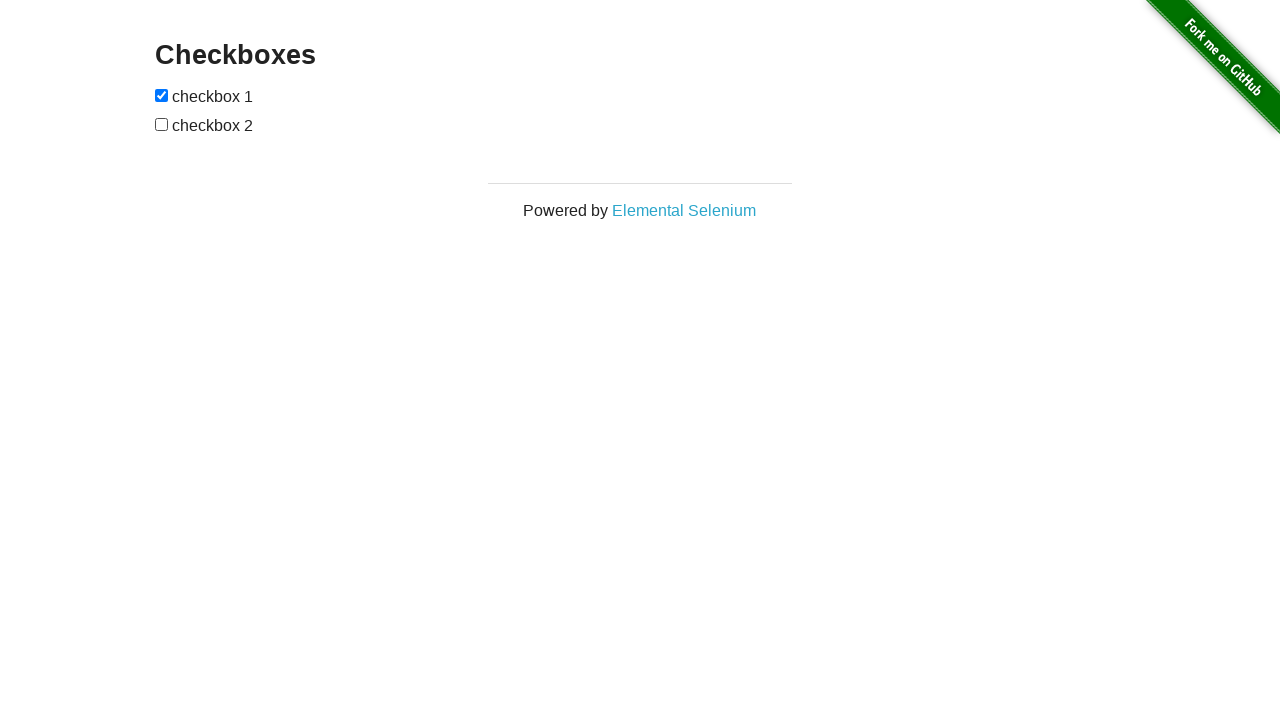

Verified first checkbox is checked
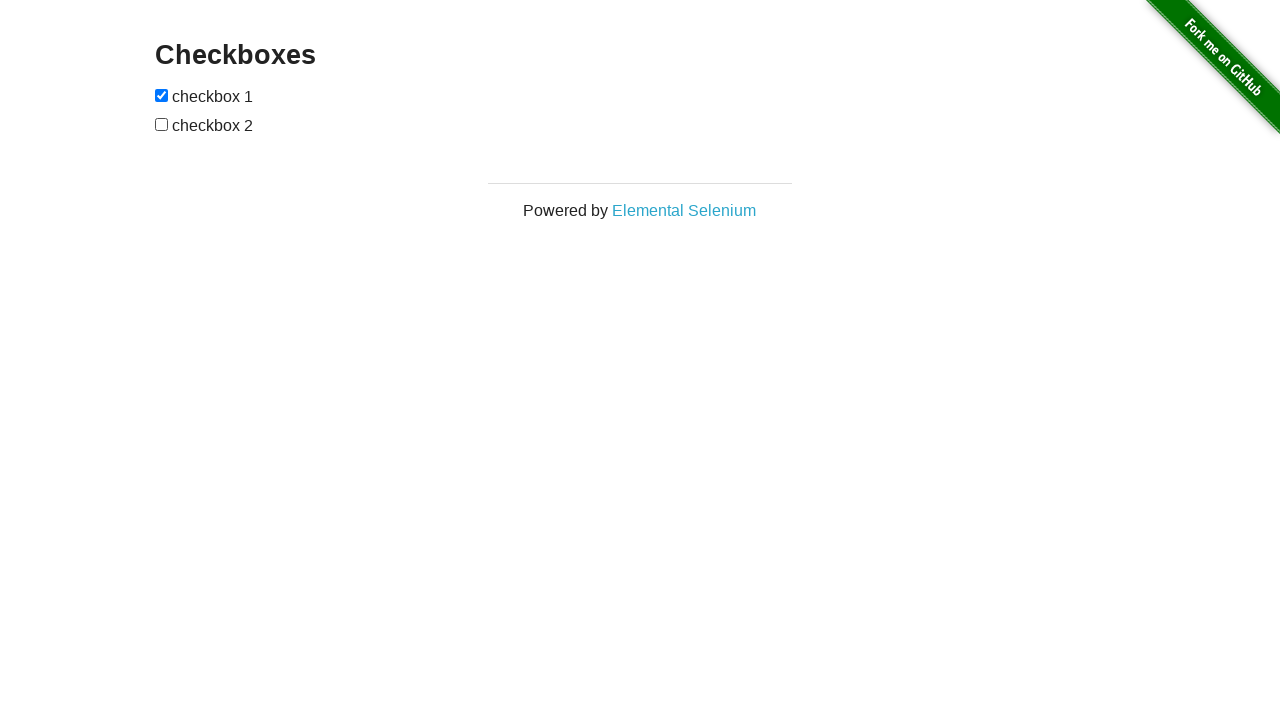

Verified second checkbox is unchecked
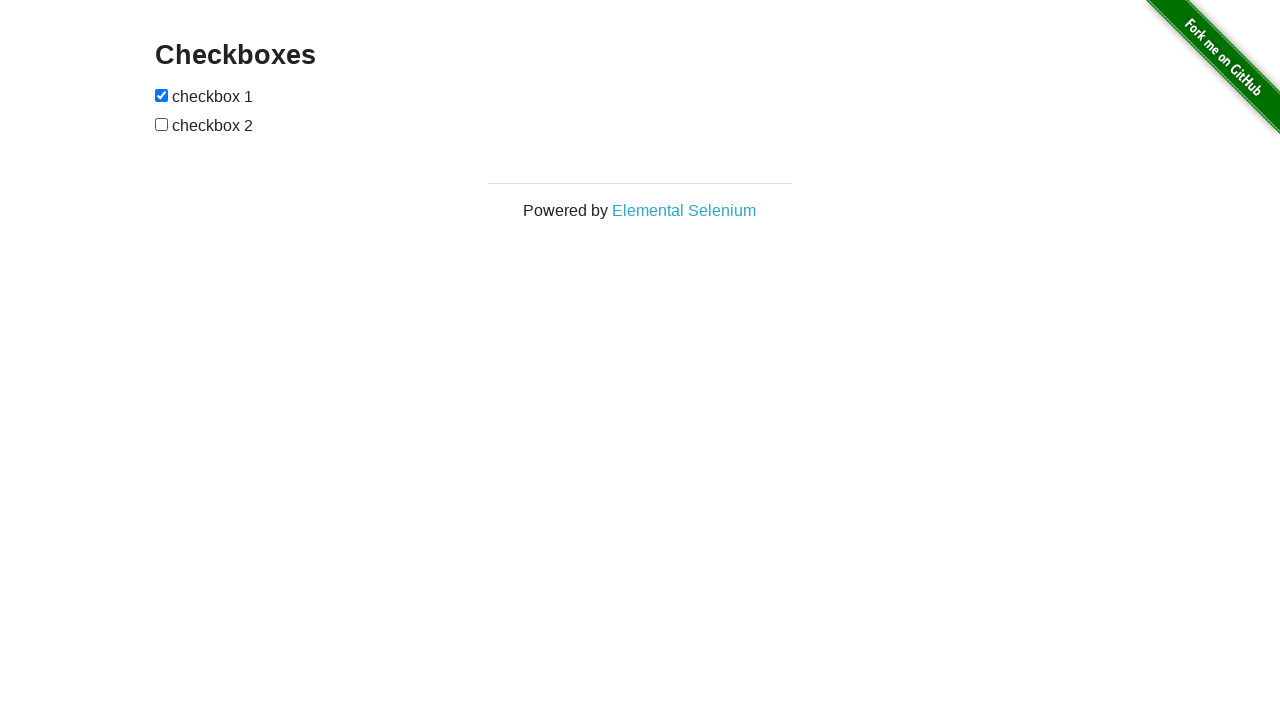

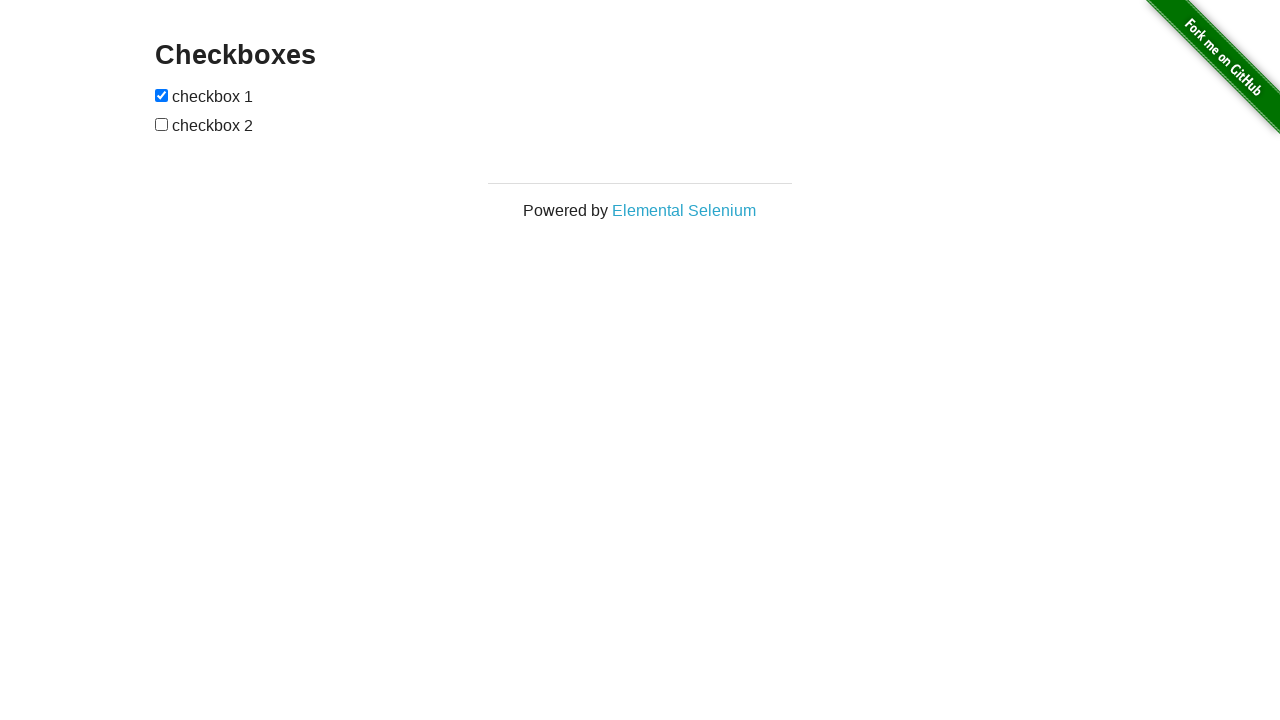